Opens multiple Selenium download links in new tabs by right-clicking and using context menu, then switches between tabs to verify they opened correctly

Starting URL: https://www.selenium.dev/downloads/

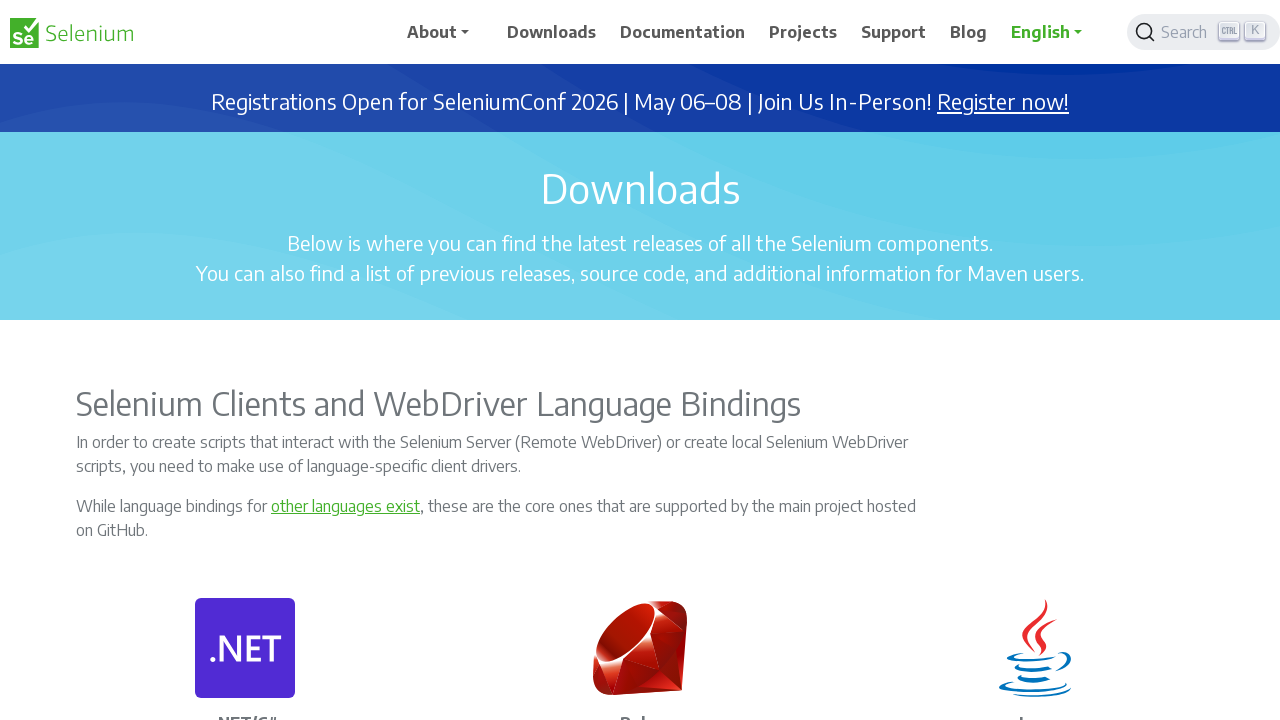

Located .NET download link
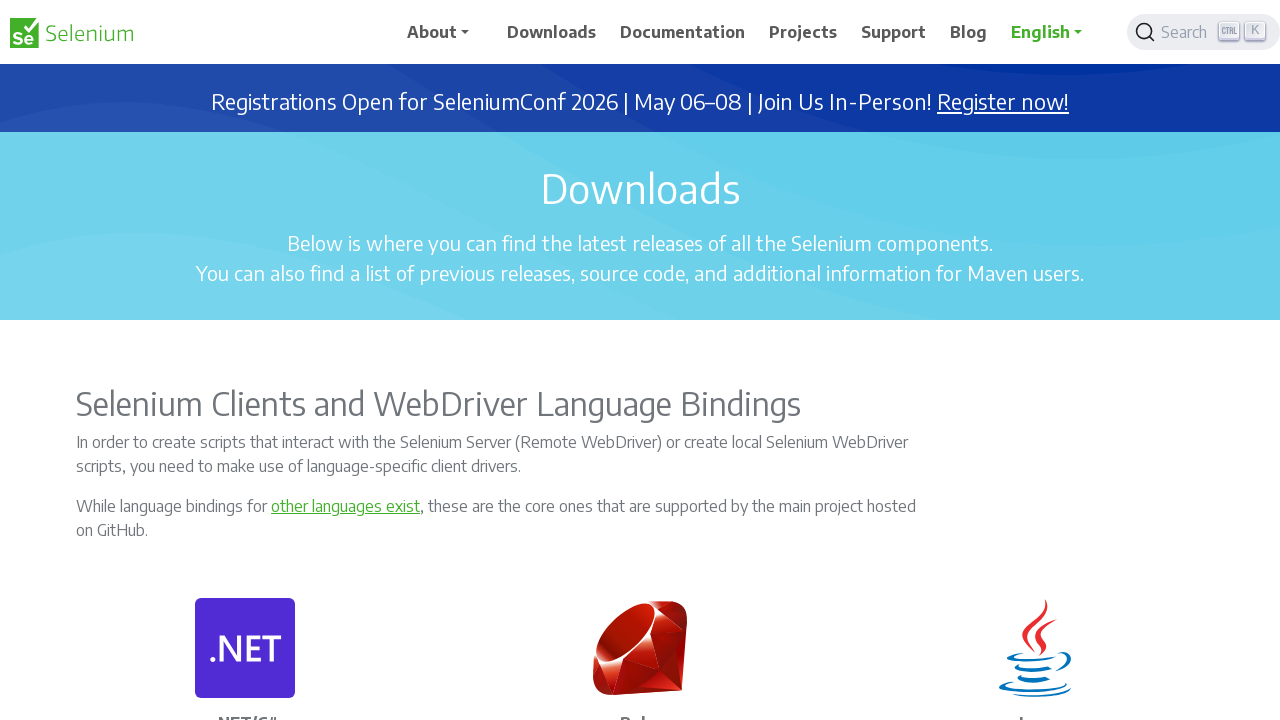

Located Ruby download link
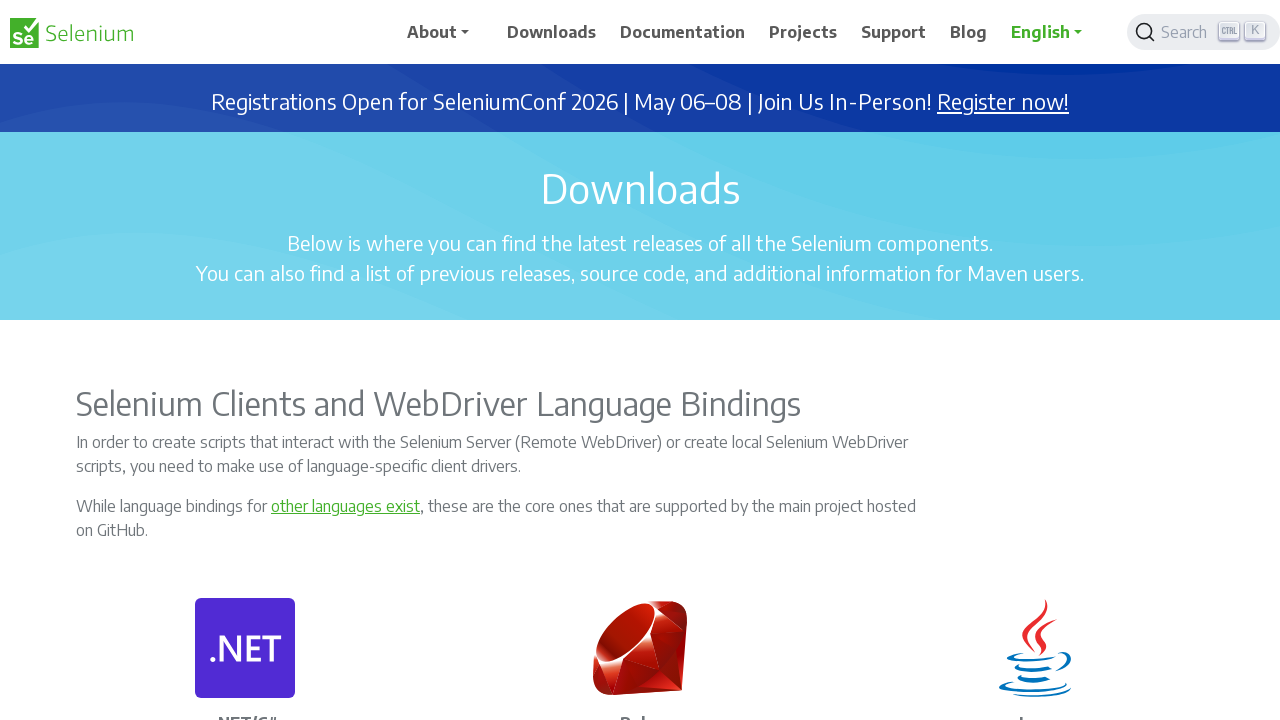

Located Python download link
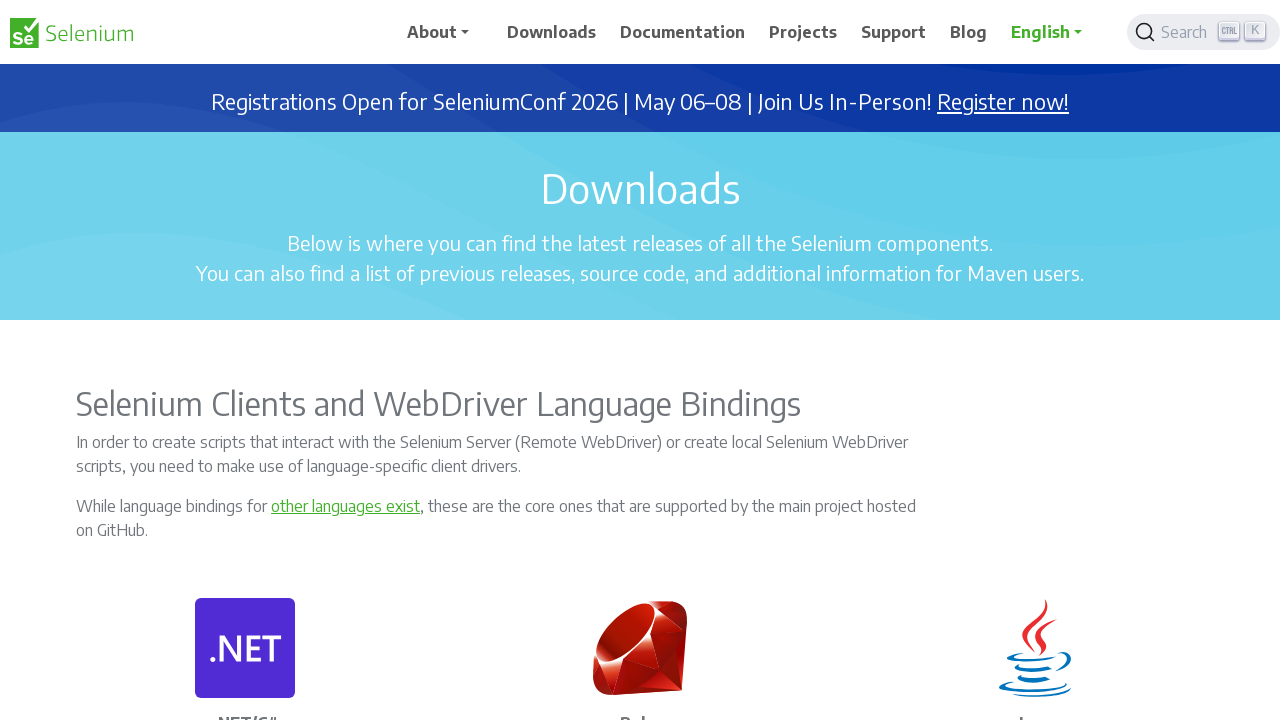

Located JavaScript download link
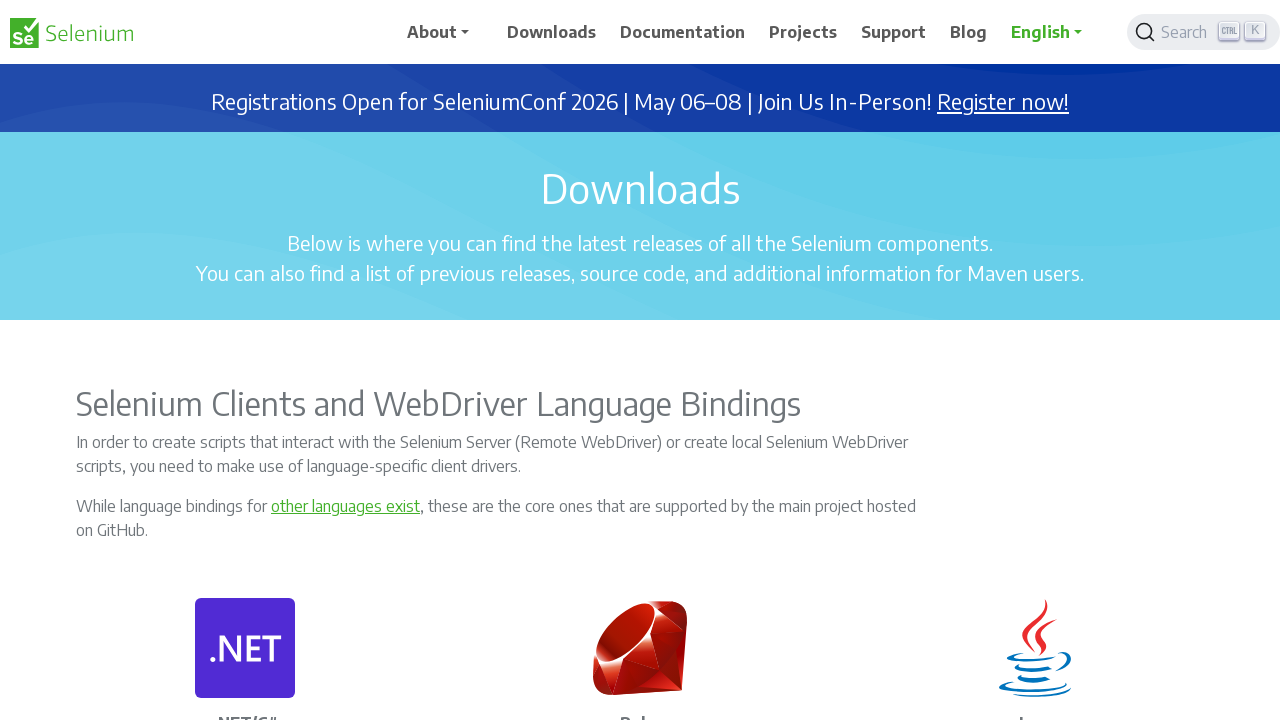

Opened .NET download link in new tab using Ctrl+click at (271, 360) on (//a[@class='card-link'])[1]
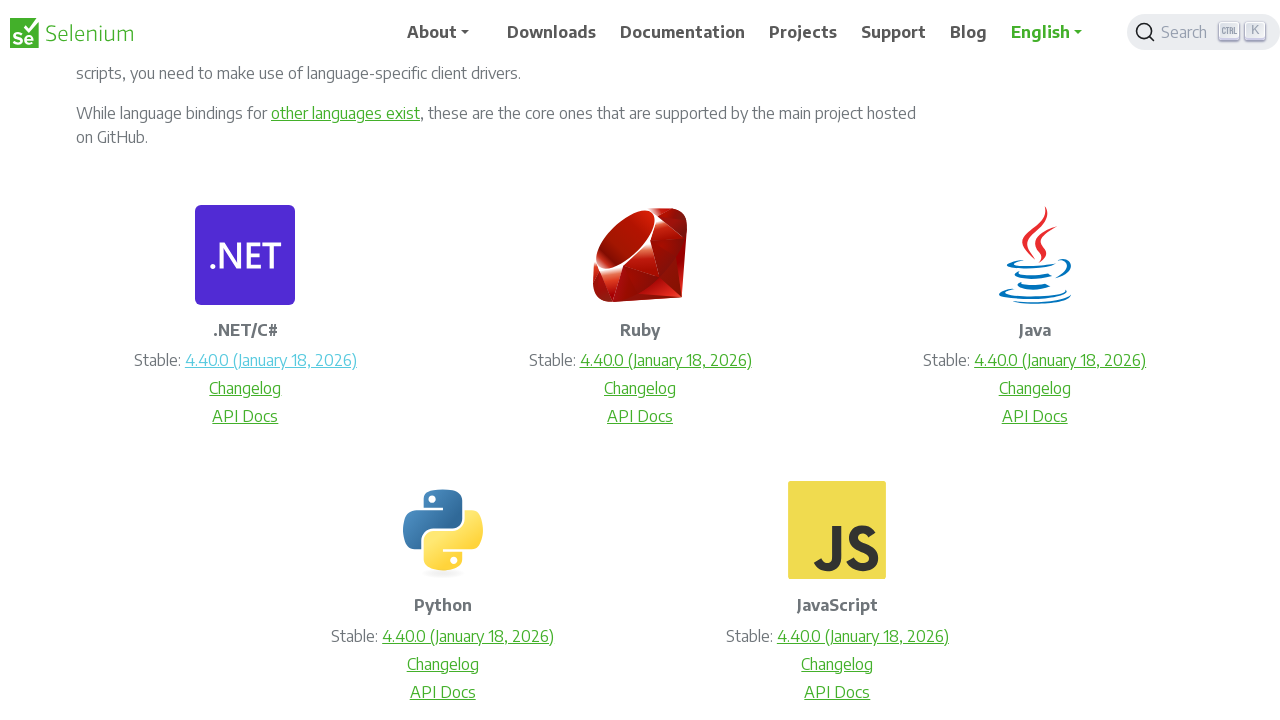

Opened Ruby download link in new tab using Ctrl+click at (666, 360) on (//a[@class='card-link'])[4]
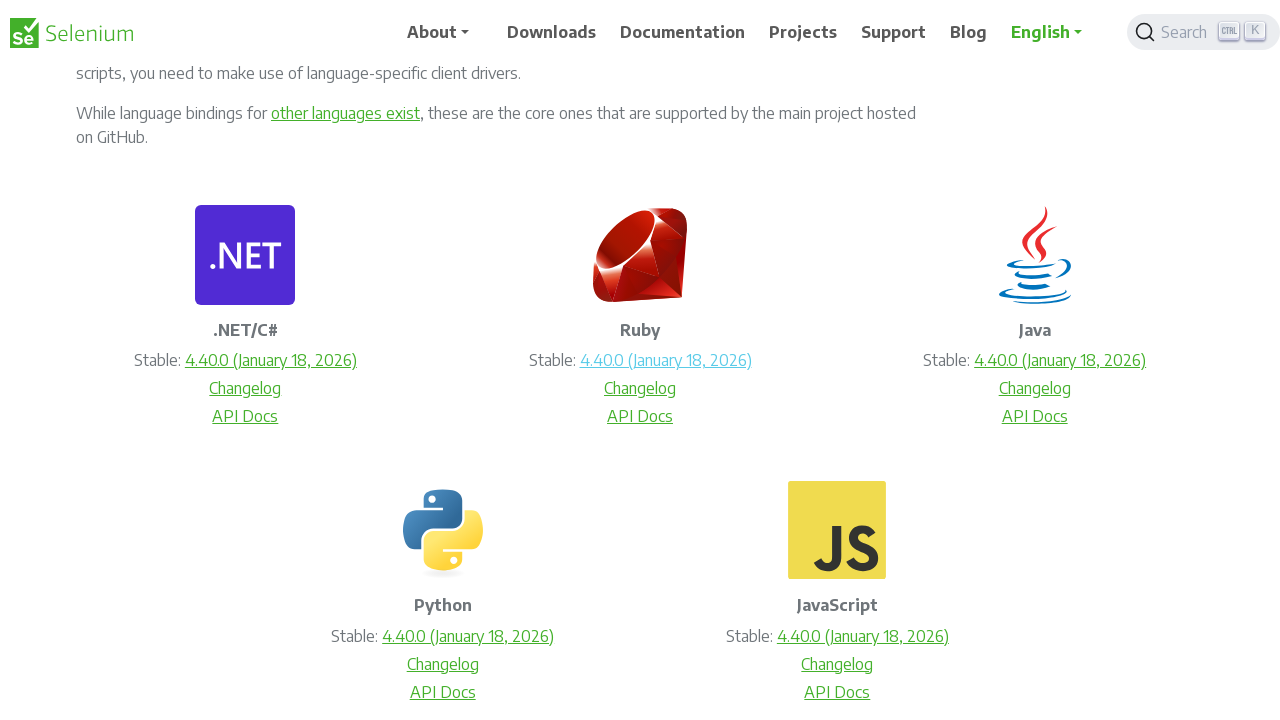

Opened Python download link in new tab using Ctrl+click at (468, 636) on (//a[@class='card-link'])[10]
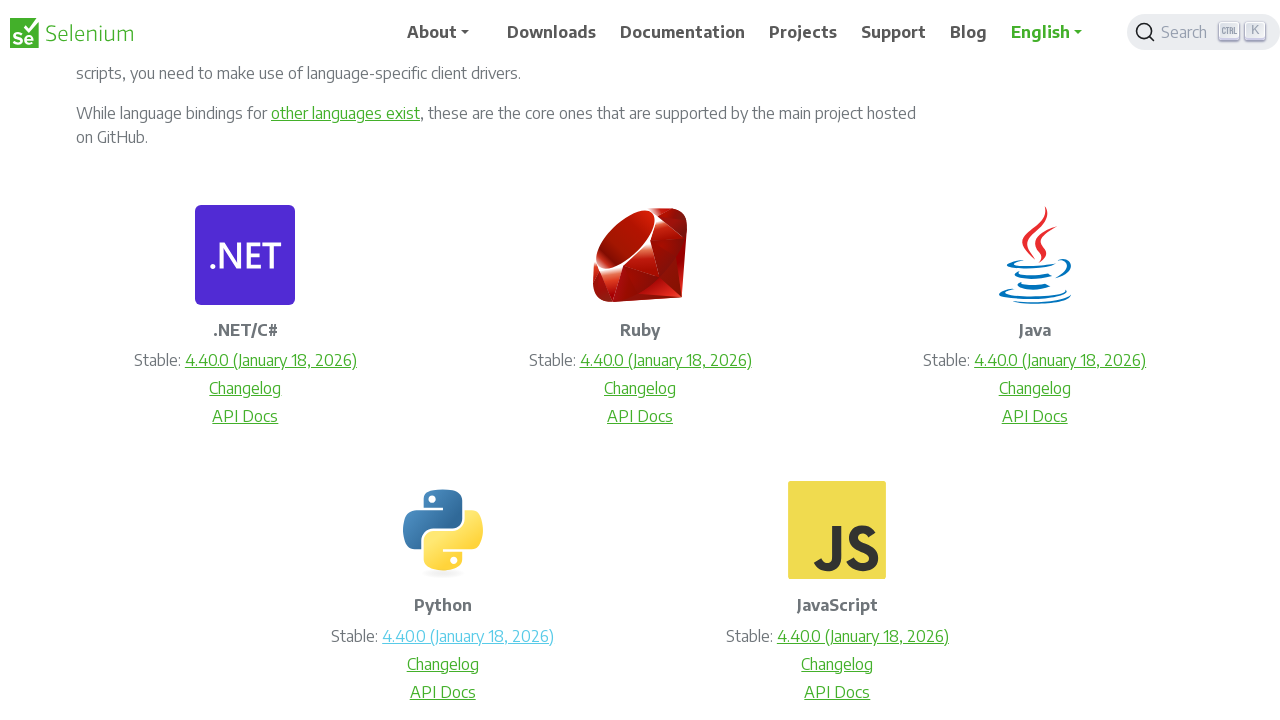

Opened JavaScript download link in new tab using Ctrl+click at (863, 636) on (//a[@class='card-link'])[13]
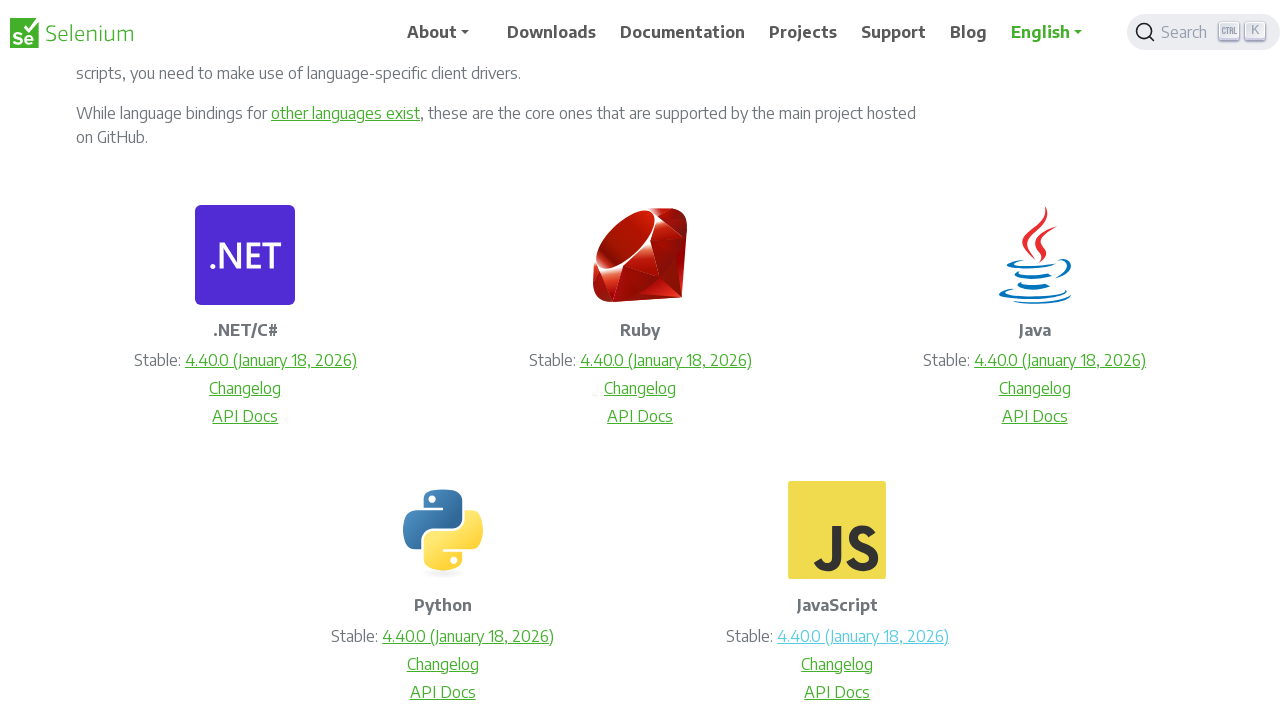

Switched to tab and verified page loaded
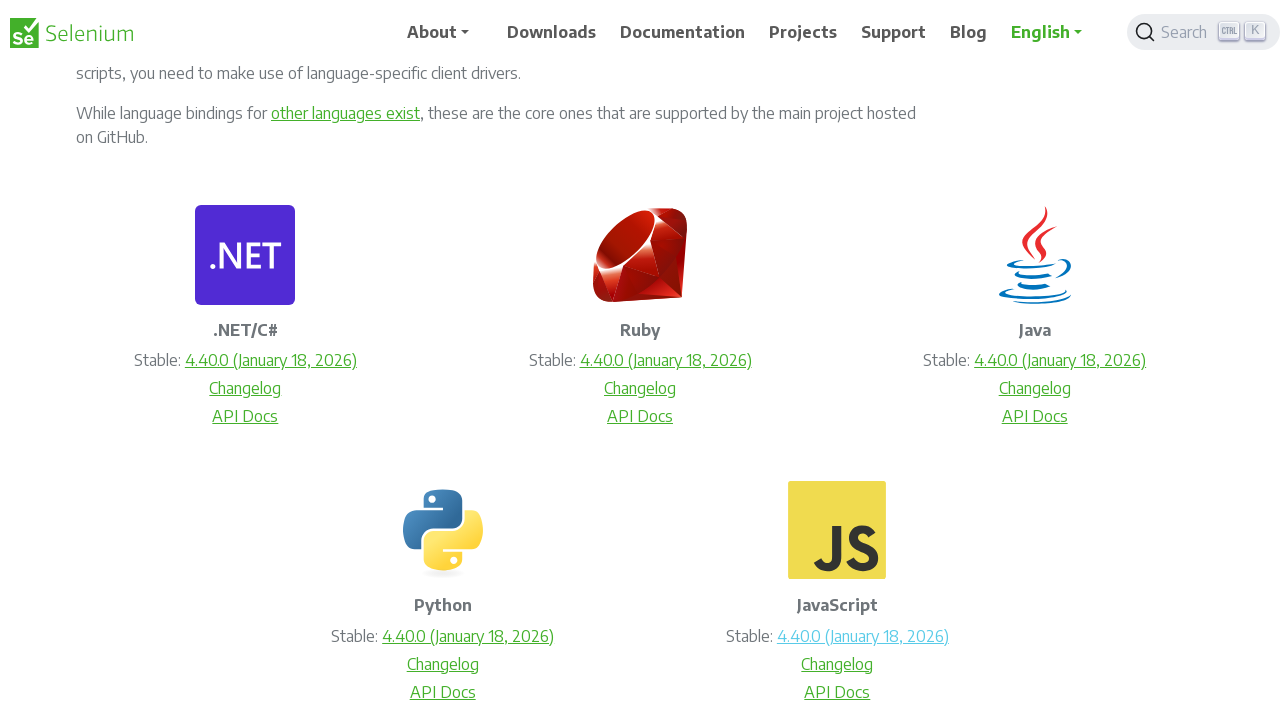

Closed tab after verification
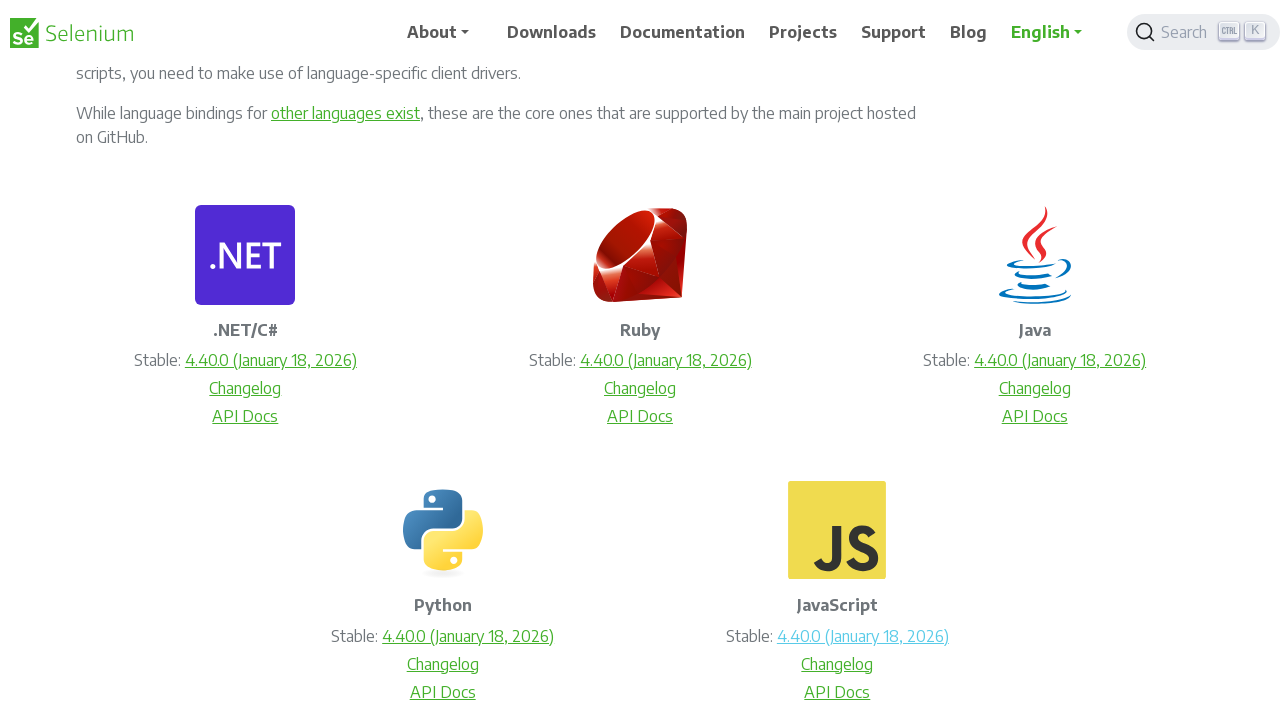

Switched to tab and verified page loaded
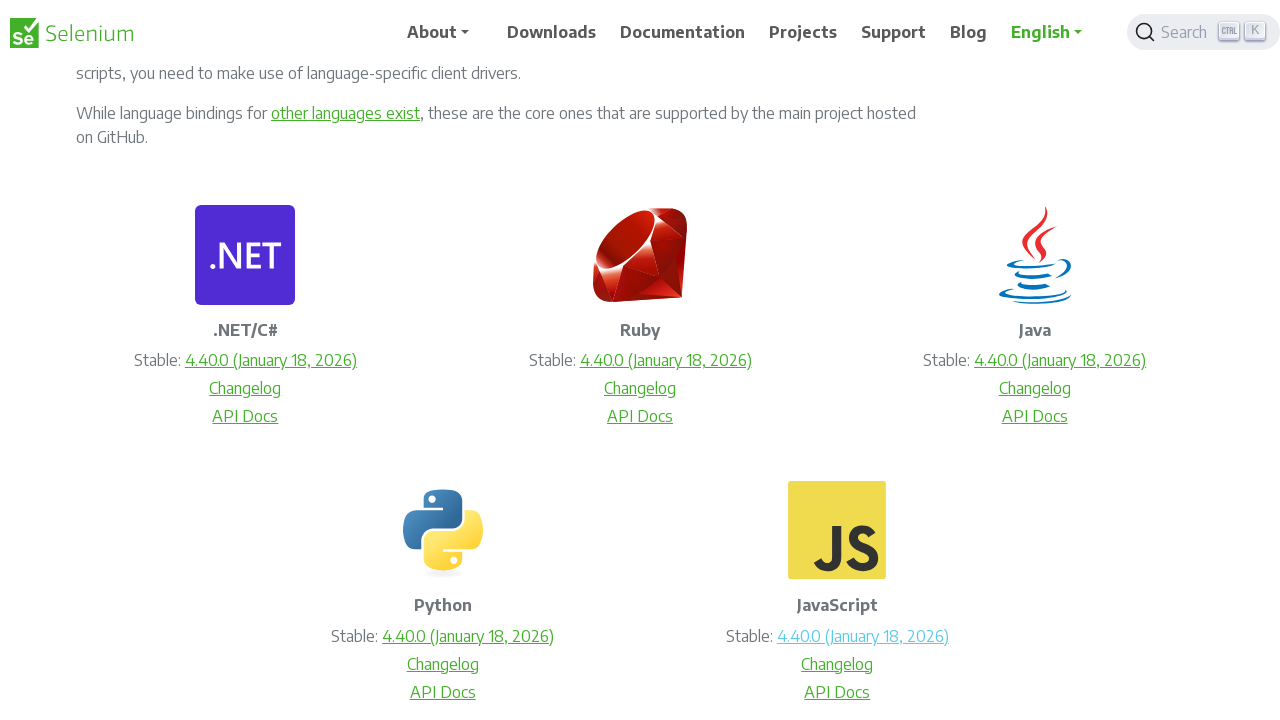

Closed tab after verification
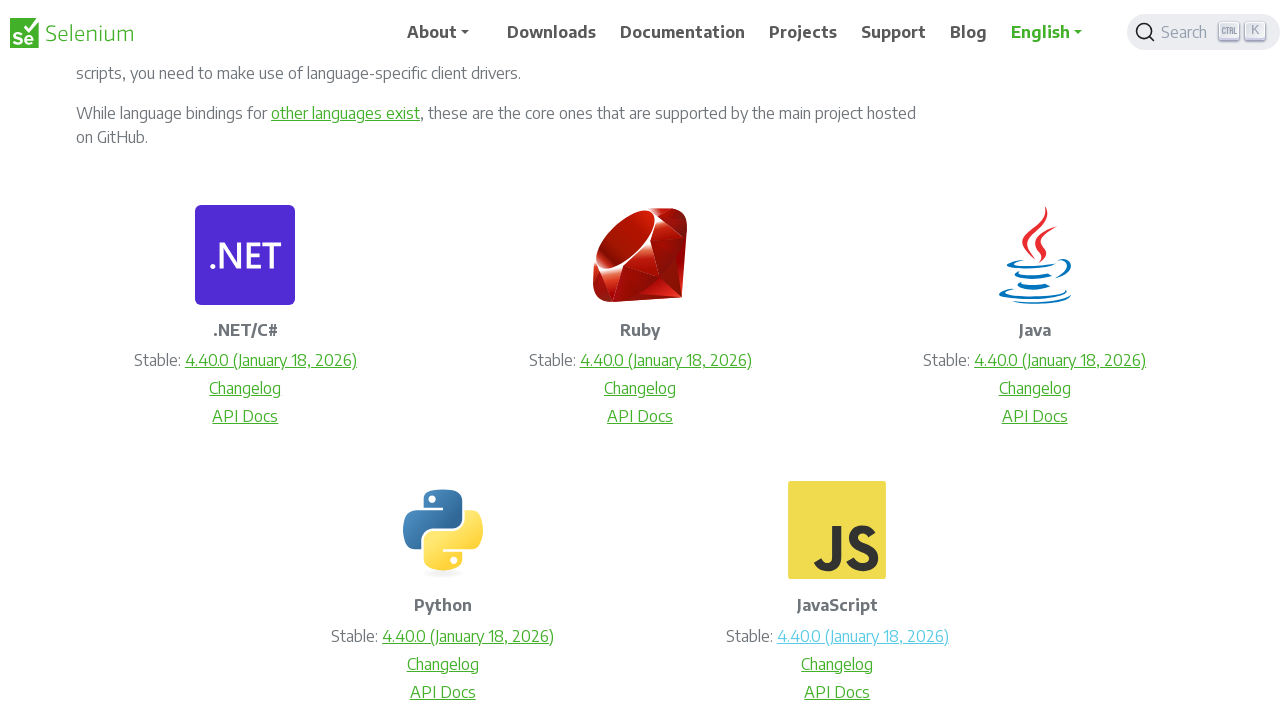

Switched to tab and verified page loaded
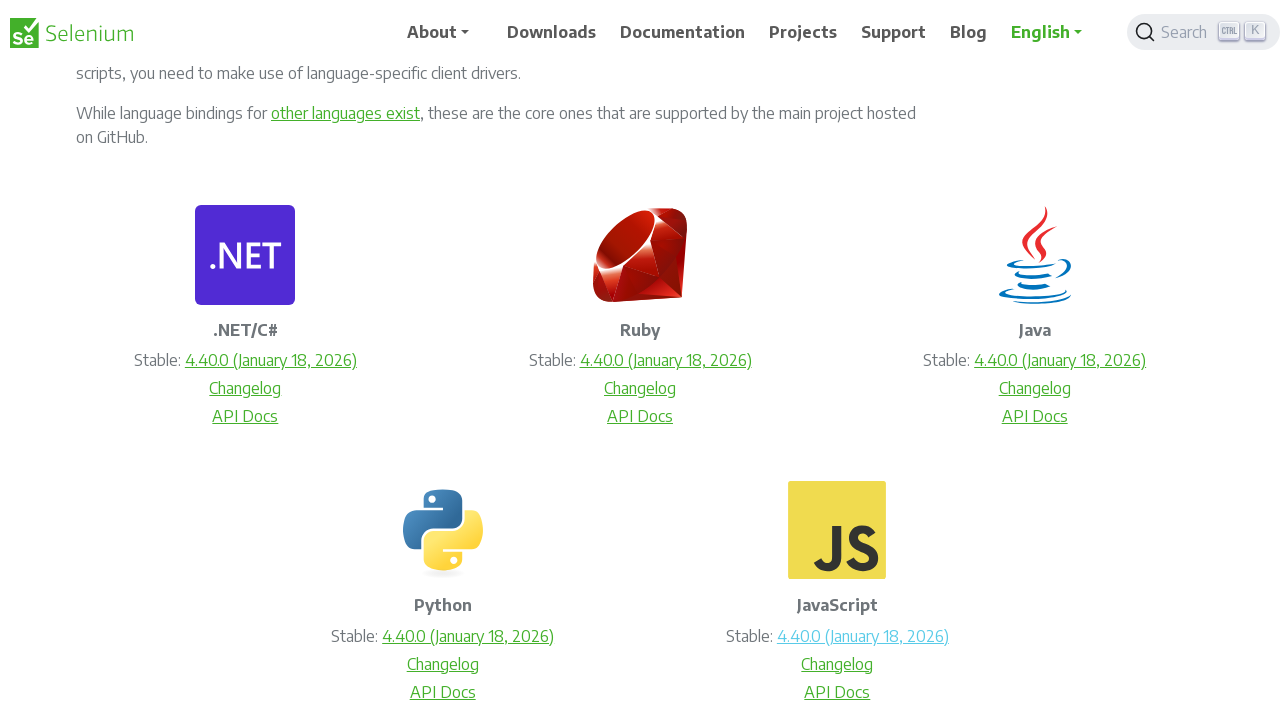

Closed tab after verification
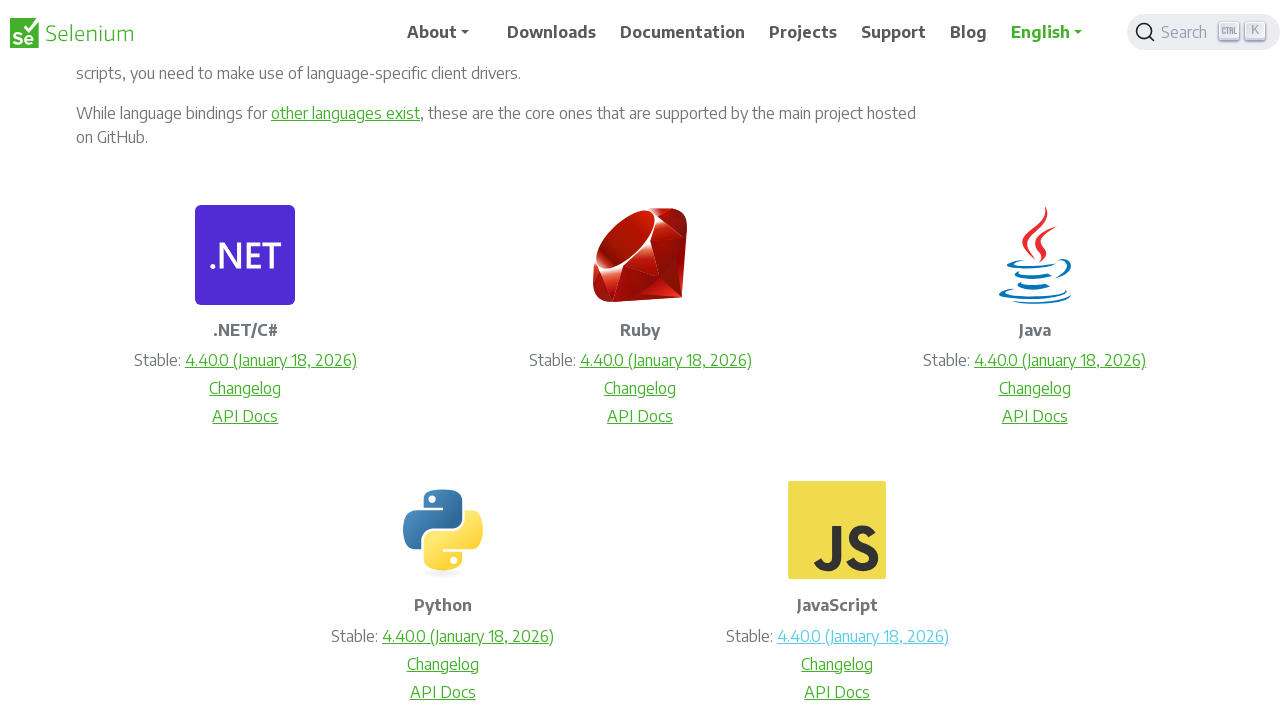

Switched to tab and verified page loaded
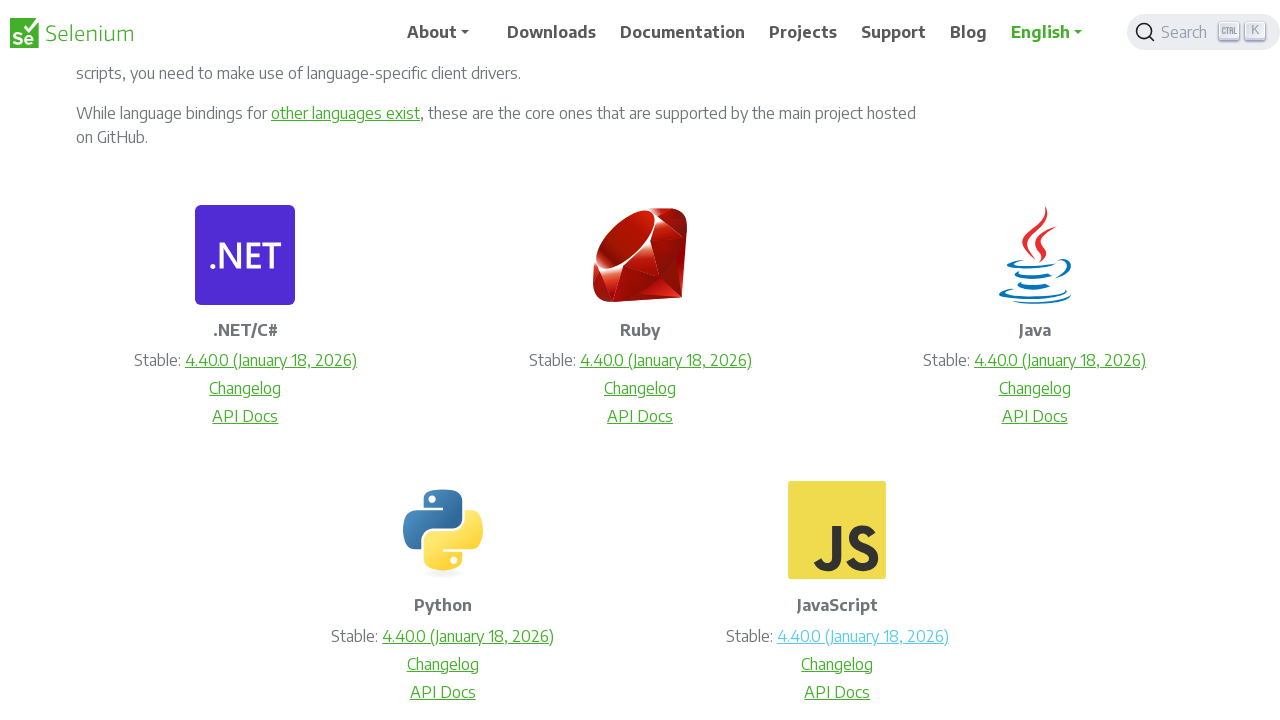

Closed tab after verification
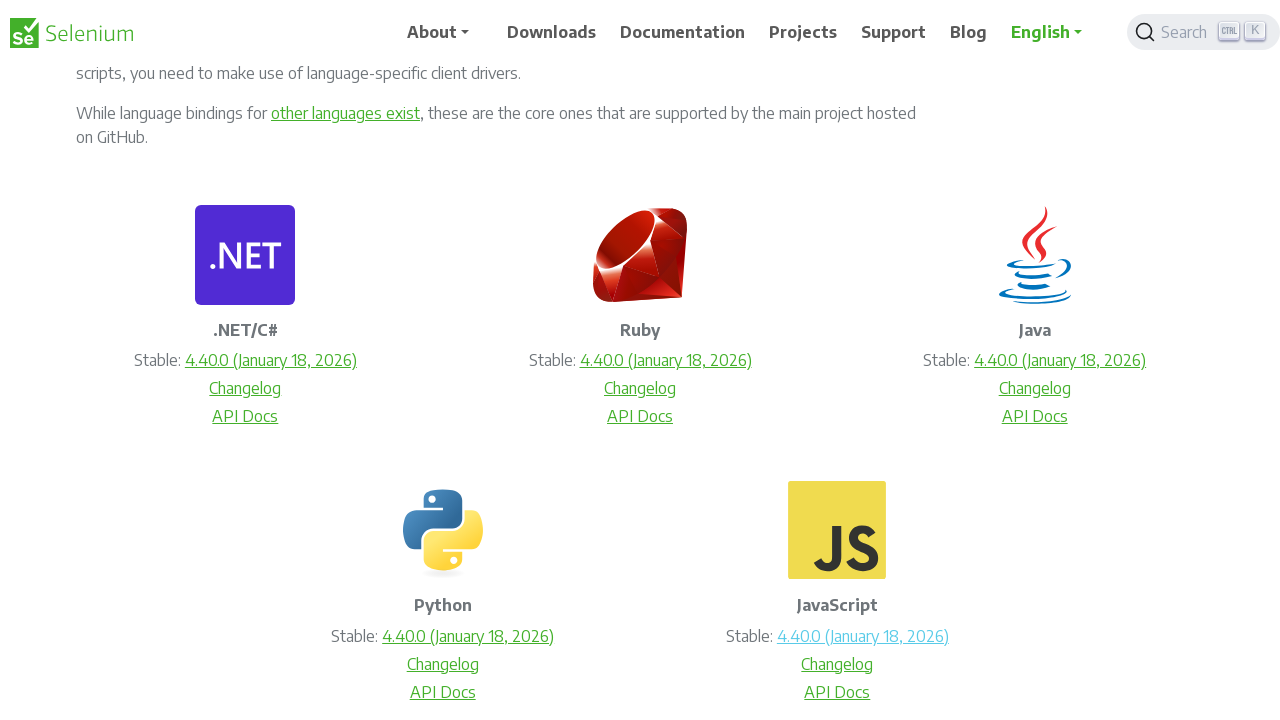

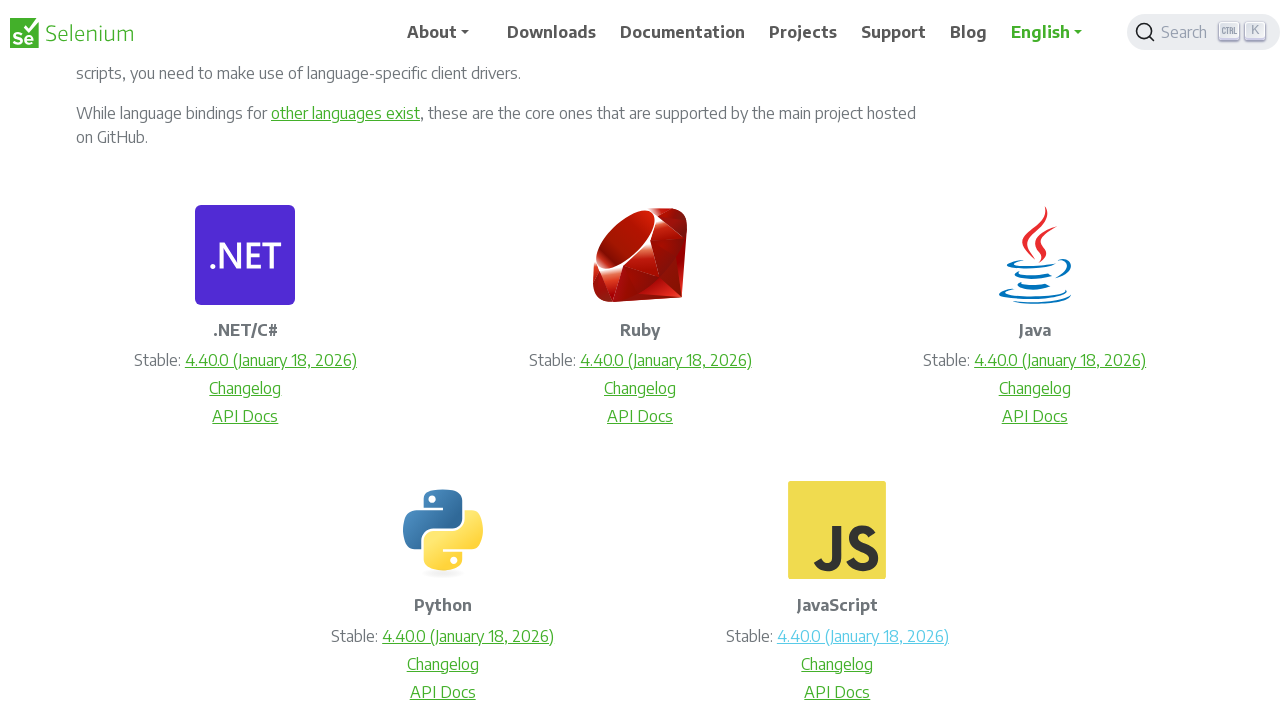